Tests a JavaScript prompt dialog by entering text and accepting it, then verifying the entered text is displayed

Starting URL: https://automationfc.github.io/basic-form/index.html

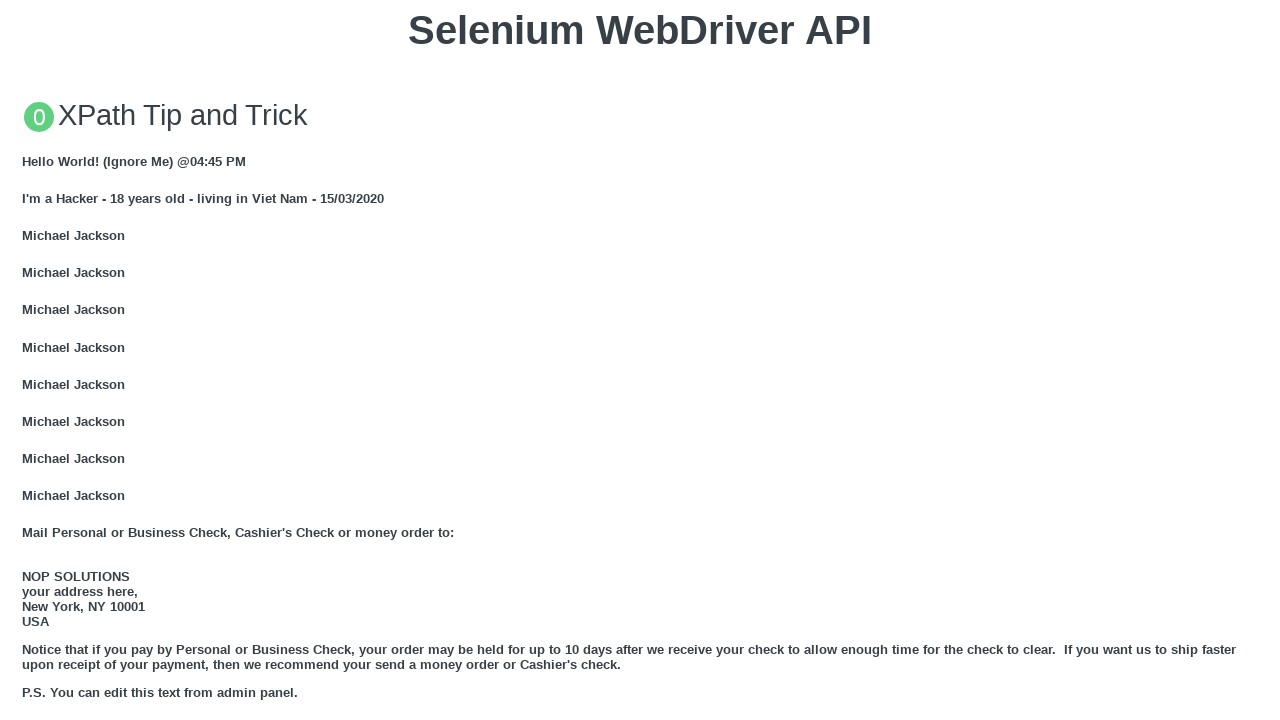

Set up dialog handler to accept prompt with text 'Automation Test 2024'
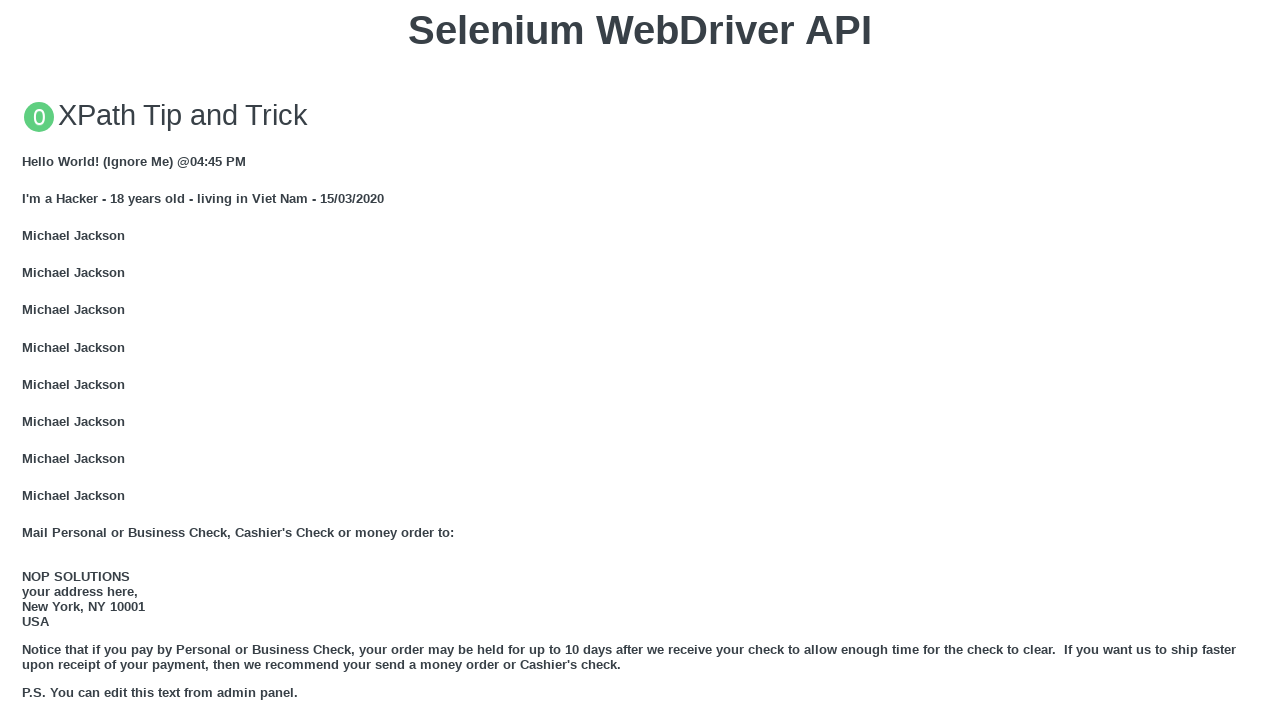

Clicked button to trigger JavaScript prompt dialog at (640, 360) on xpath=//button[text()='Click for JS Prompt']
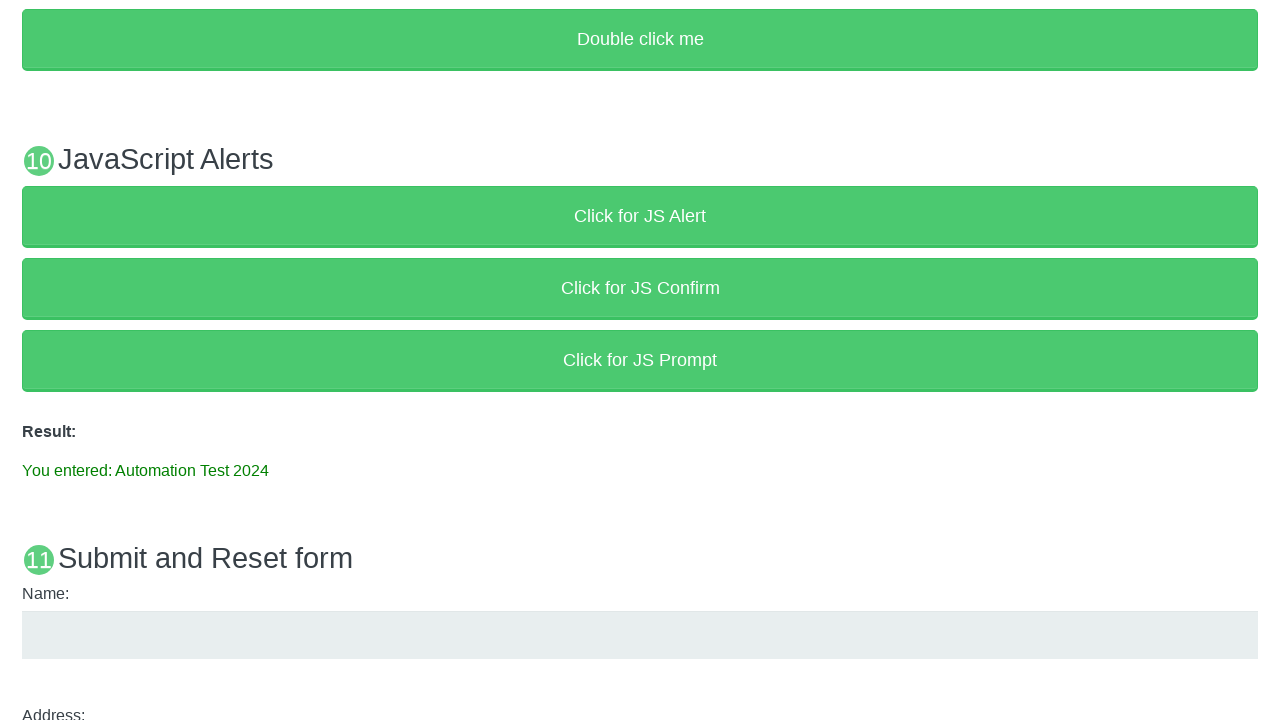

Verified that result element displays the entered text 'You entered: Automation Test 2024'
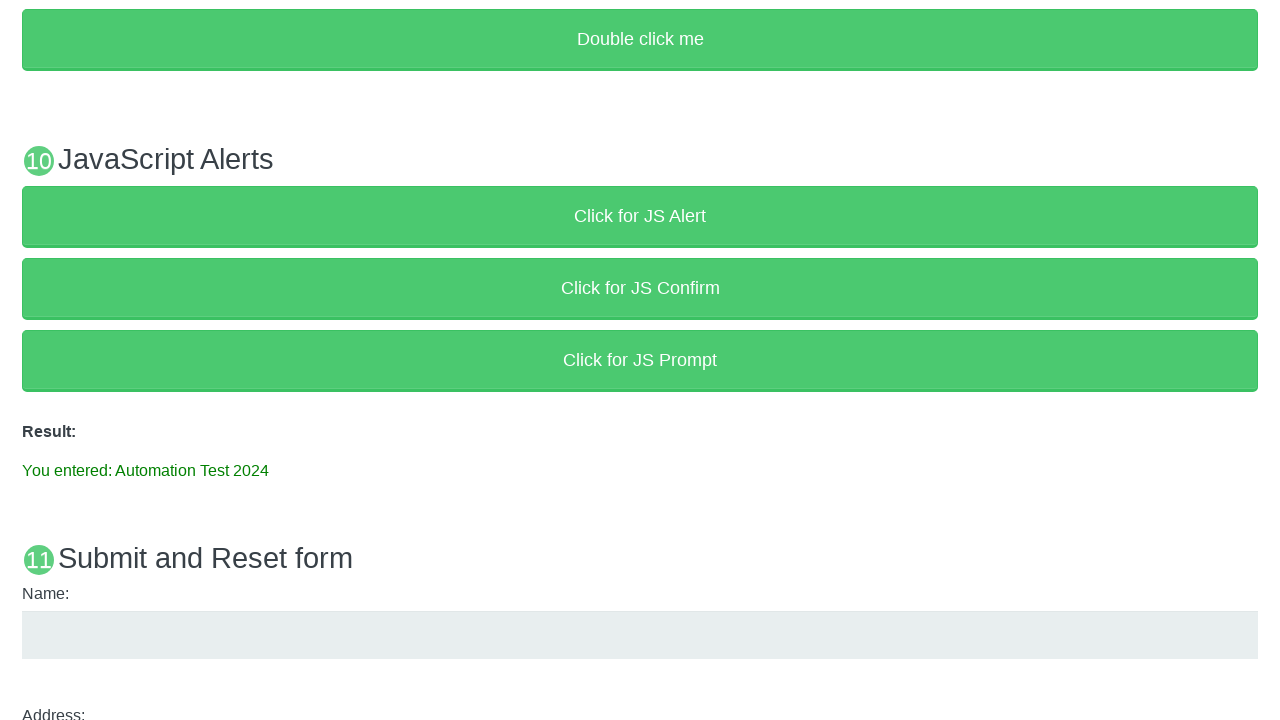

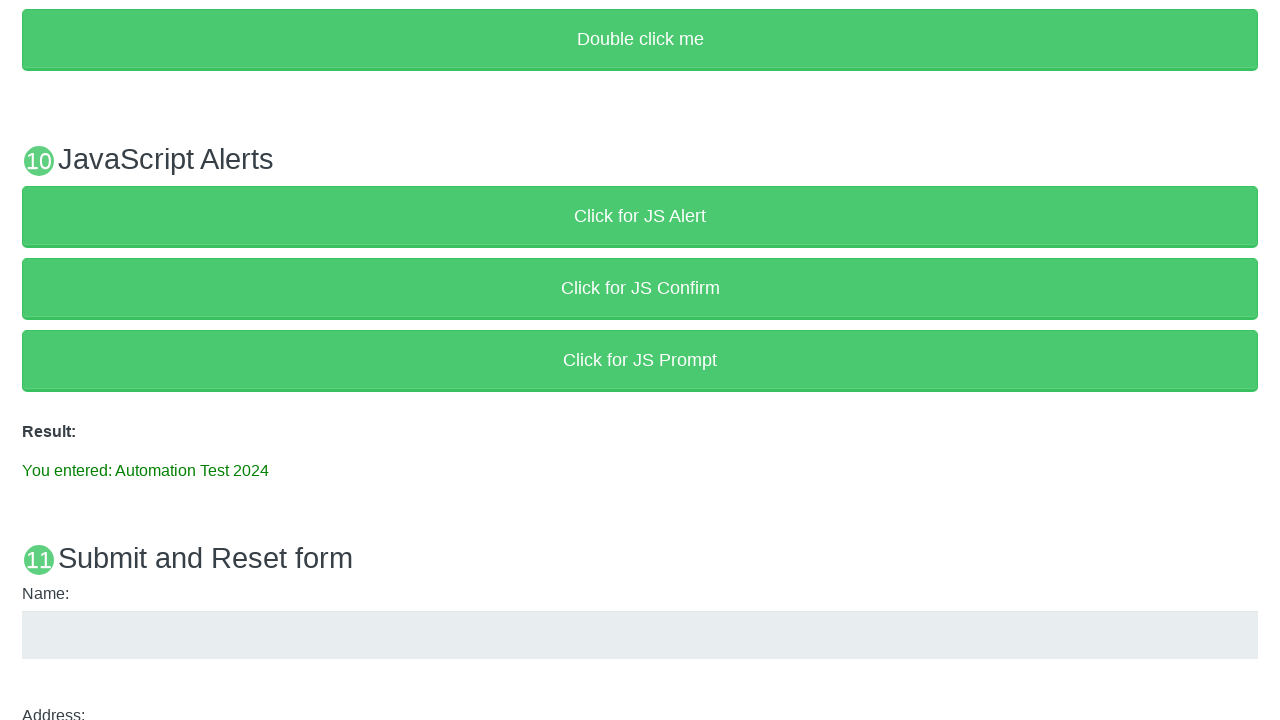